Tests right-click (context click) functionality on the "Locate" element on the Bluestone jewelry website homepage

Starting URL: https://www.bluestone.com/

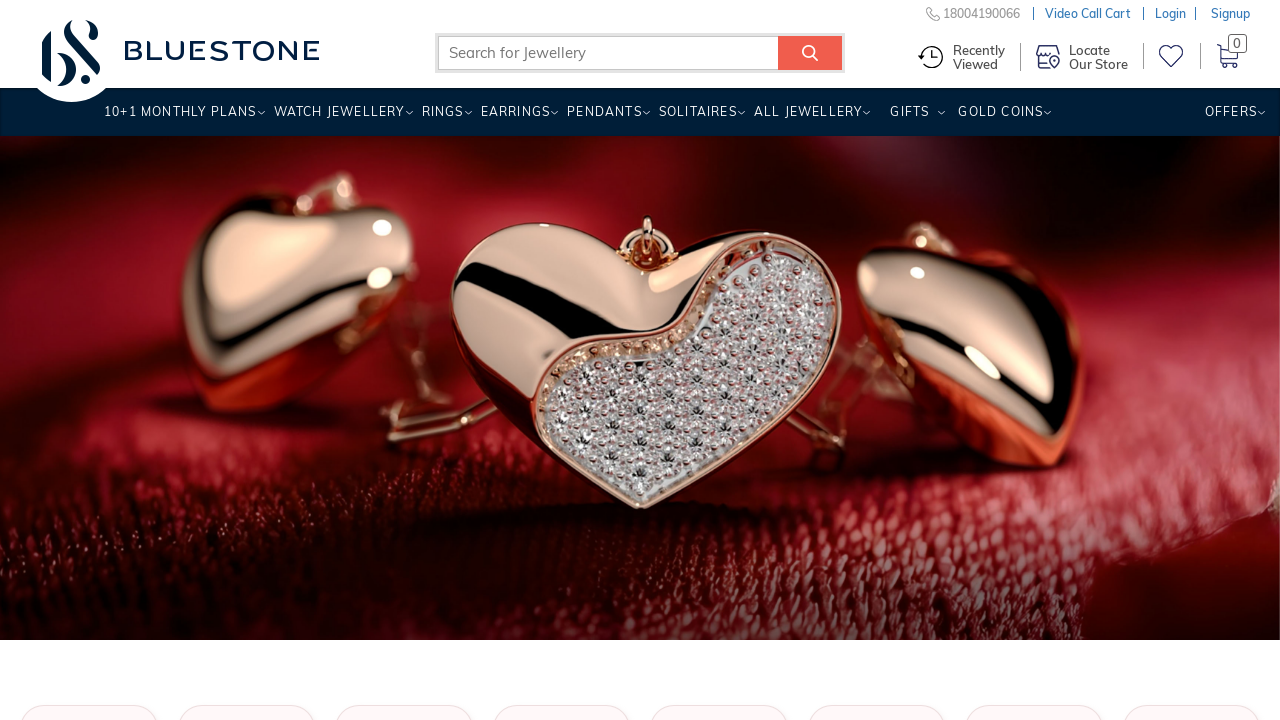

Waited for 'Locate' element to be visible
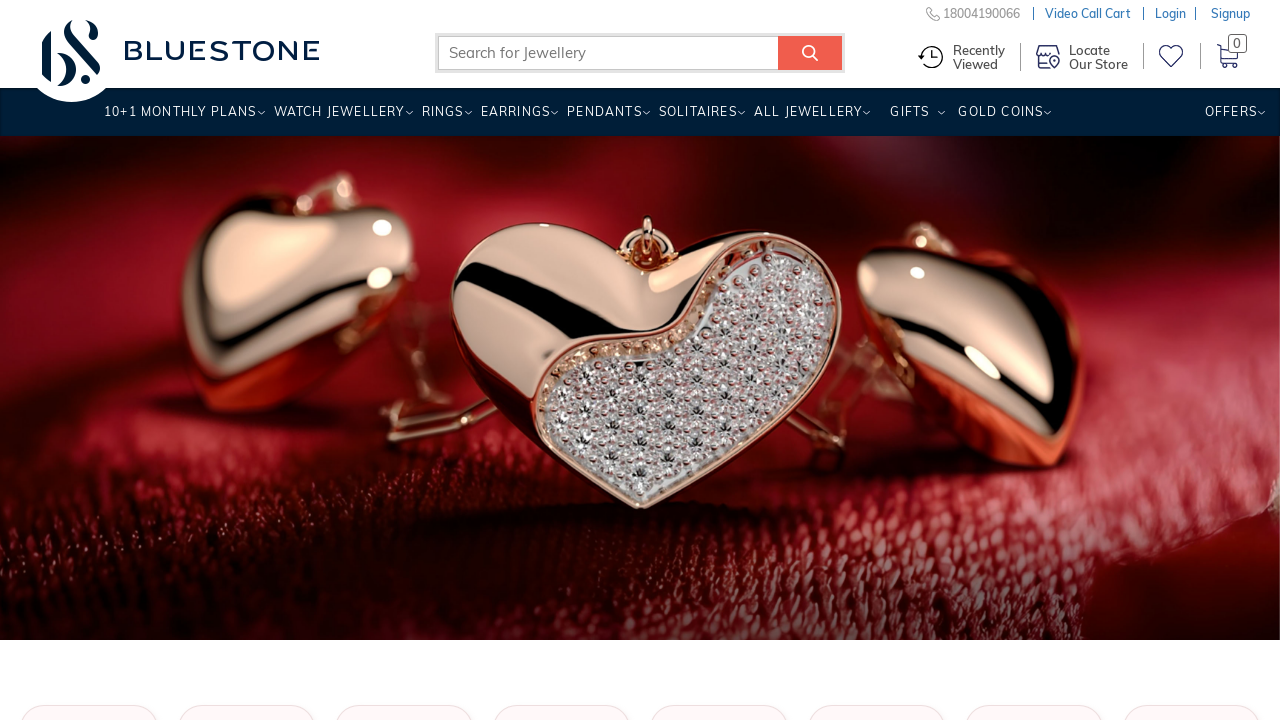

Right-clicked on 'Locate' element to open context menu at (1098, 53) on //span[contains(.,'Locate')]
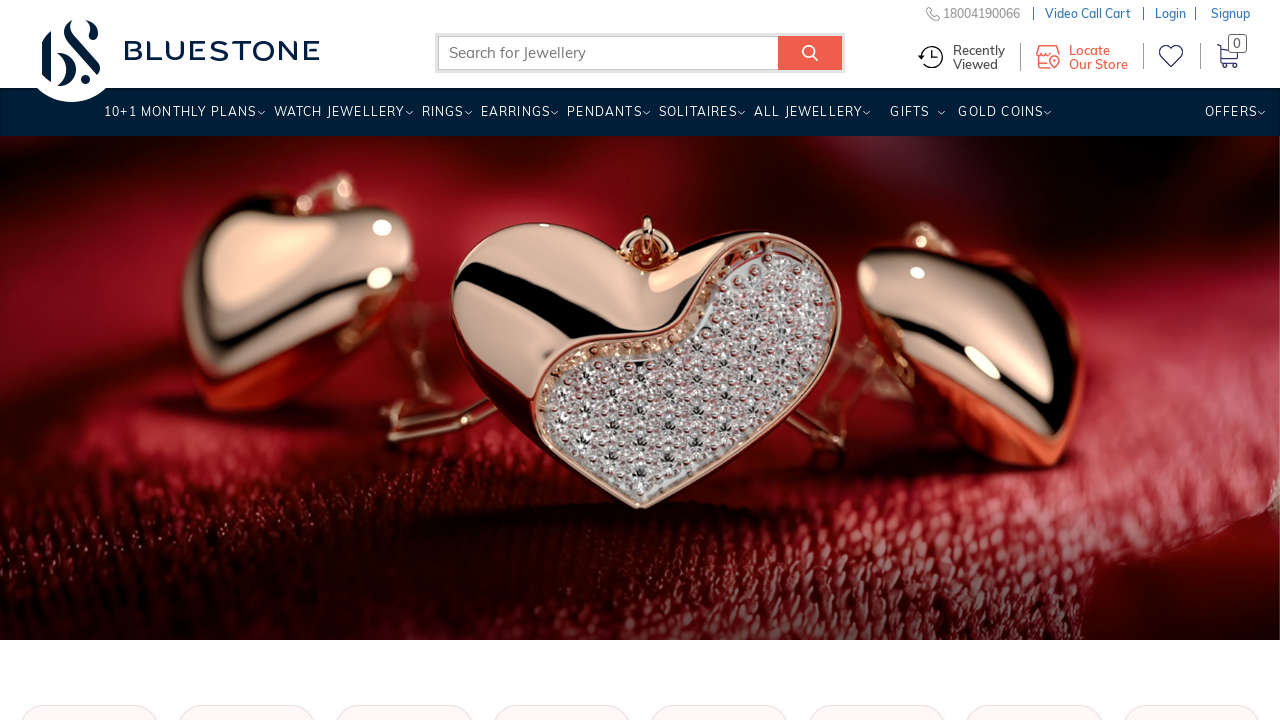

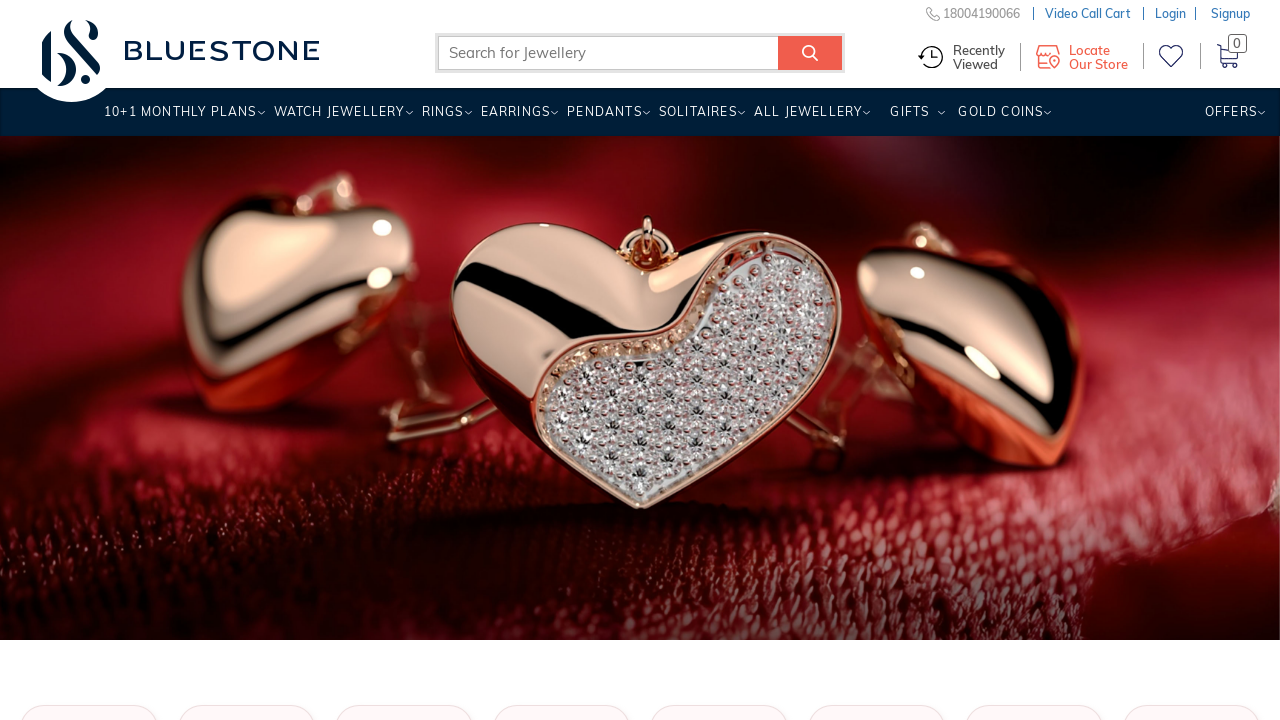